Tests menu hover functionality by hovering over main and sub menu items

Starting URL: https://demoqa.com/menu/

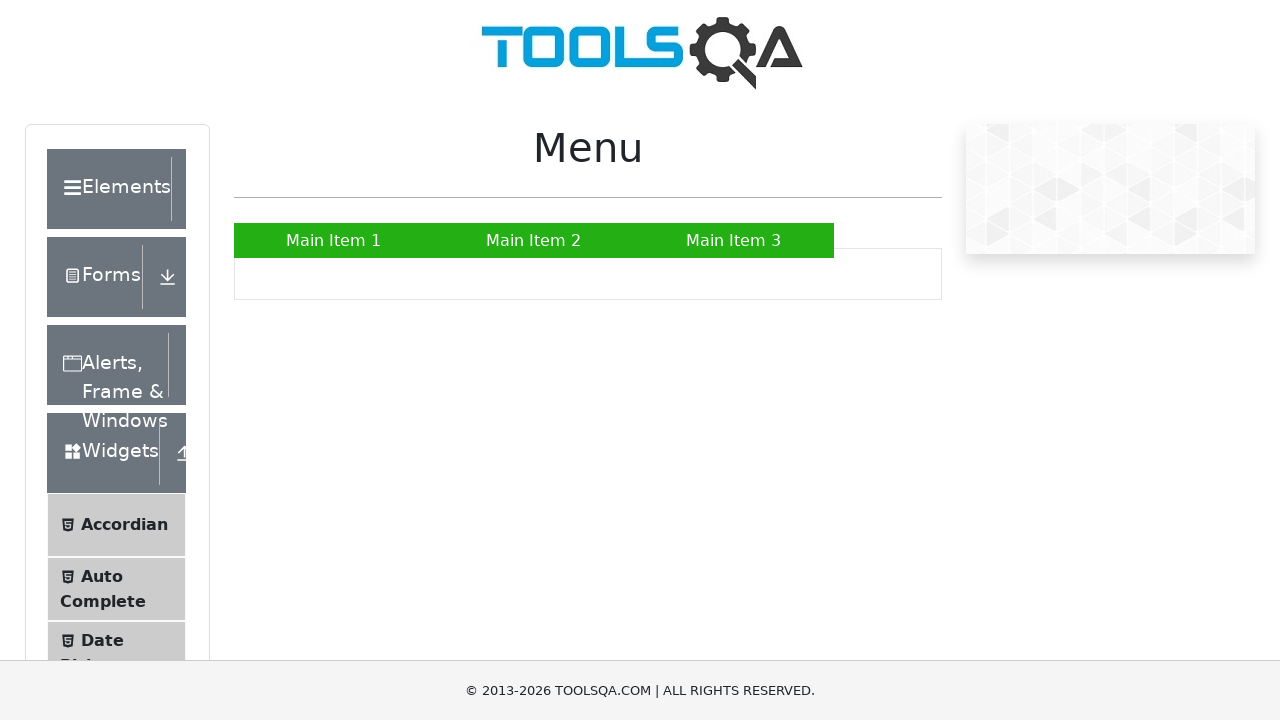

Hovered over main menu item 'Main Item 2' at (534, 240) on a:text('Main Item 2')
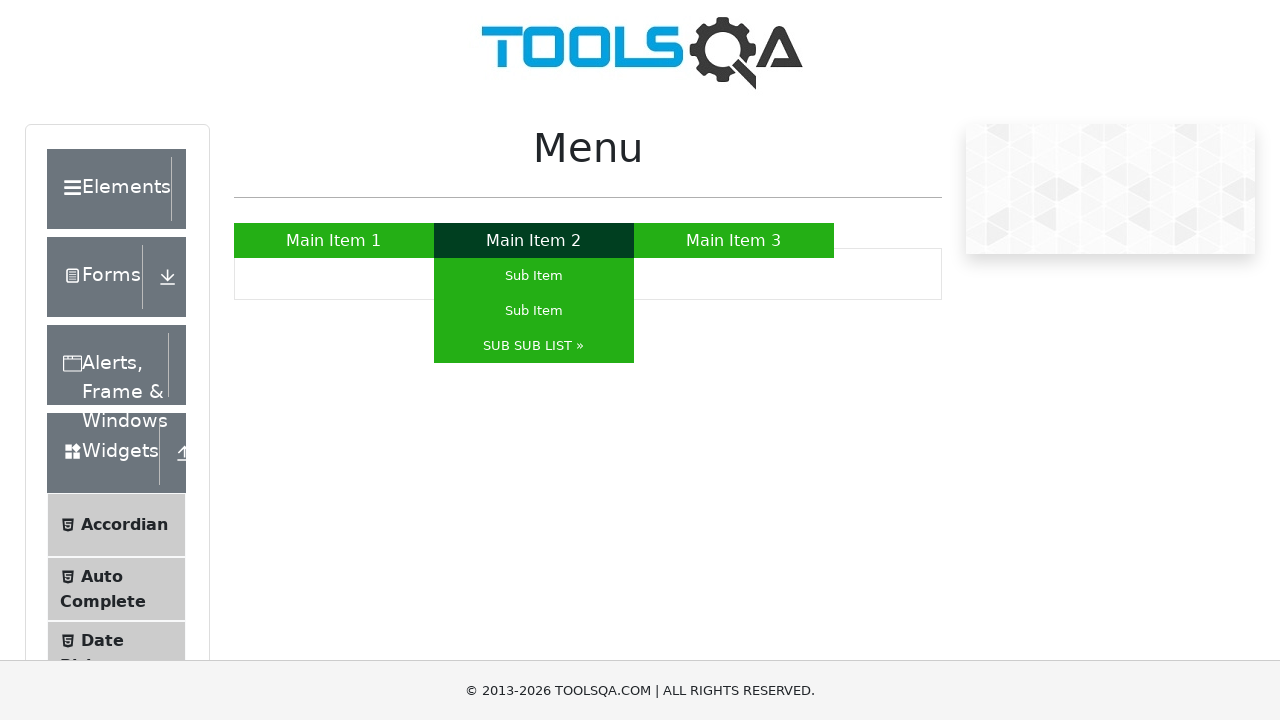

Hovered over submenu item 'SUB SUB LIST »' at (534, 346) on a:text('SUB SUB LIST »')
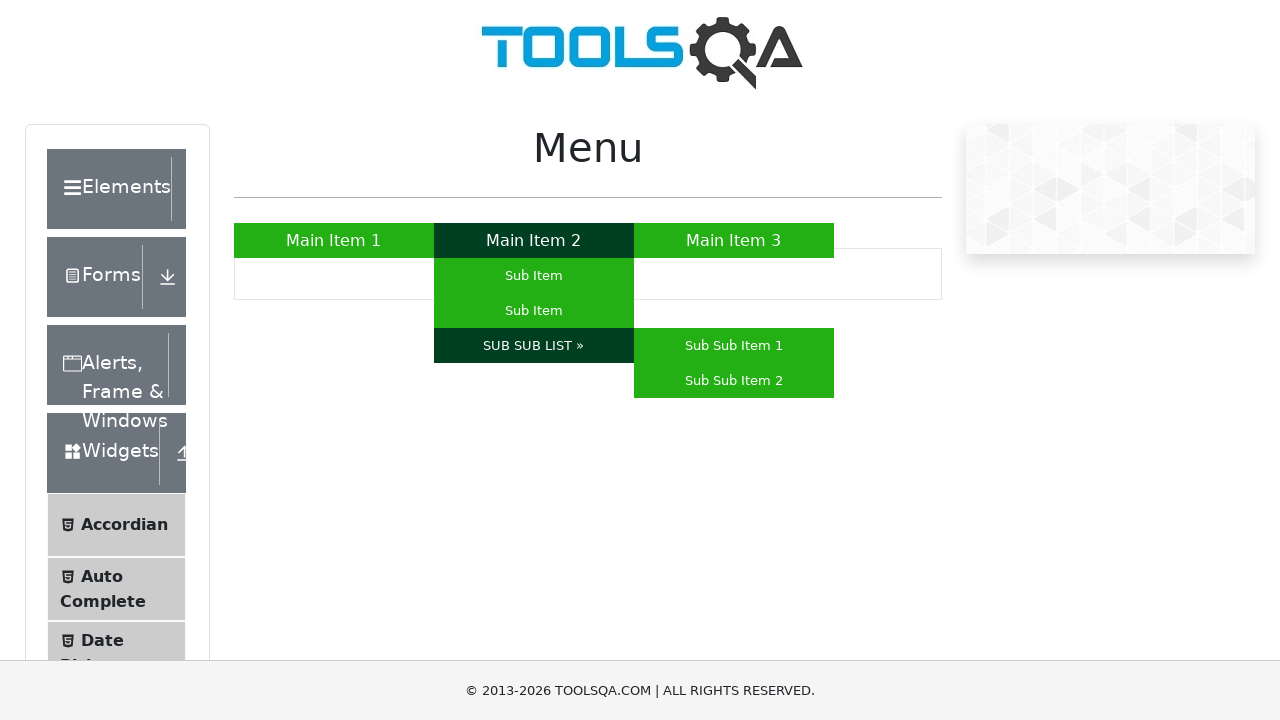

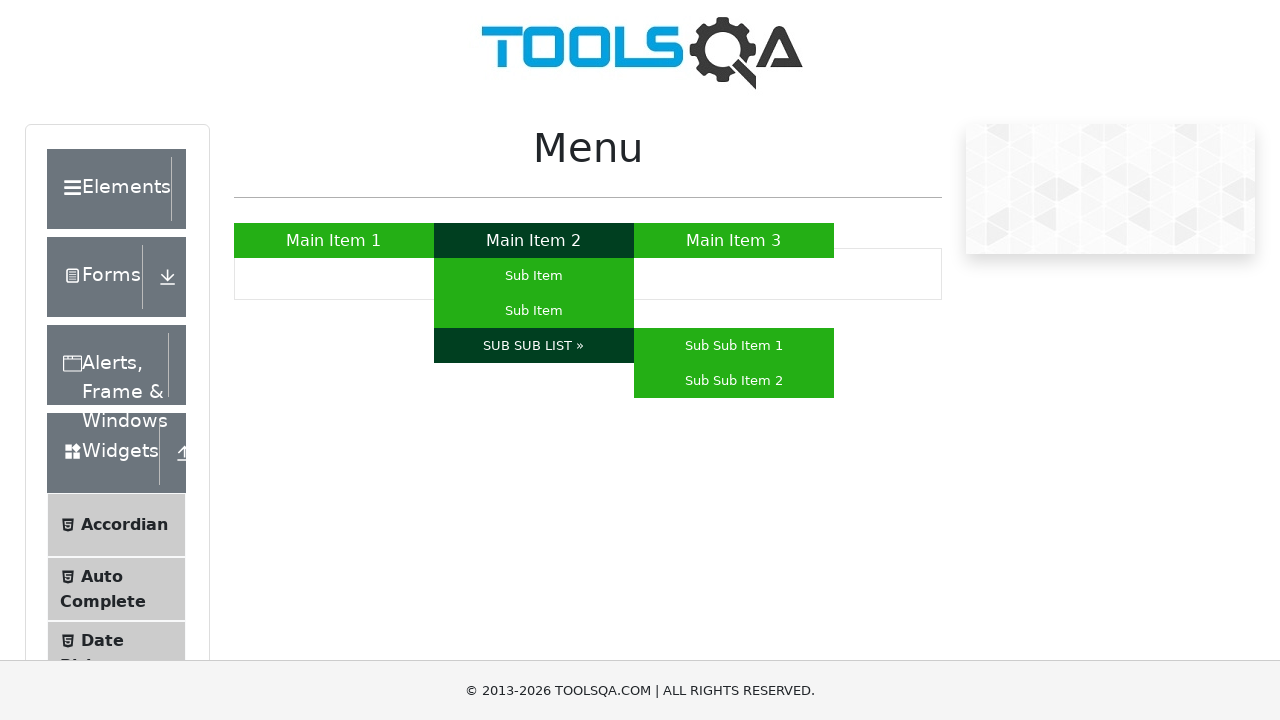